Tests calendar date selection by navigating through months and selecting a specific date

Starting URL: https://seleniumpractise.blogspot.com/2016/08/how-to-handle-calendar-in-selenium.html

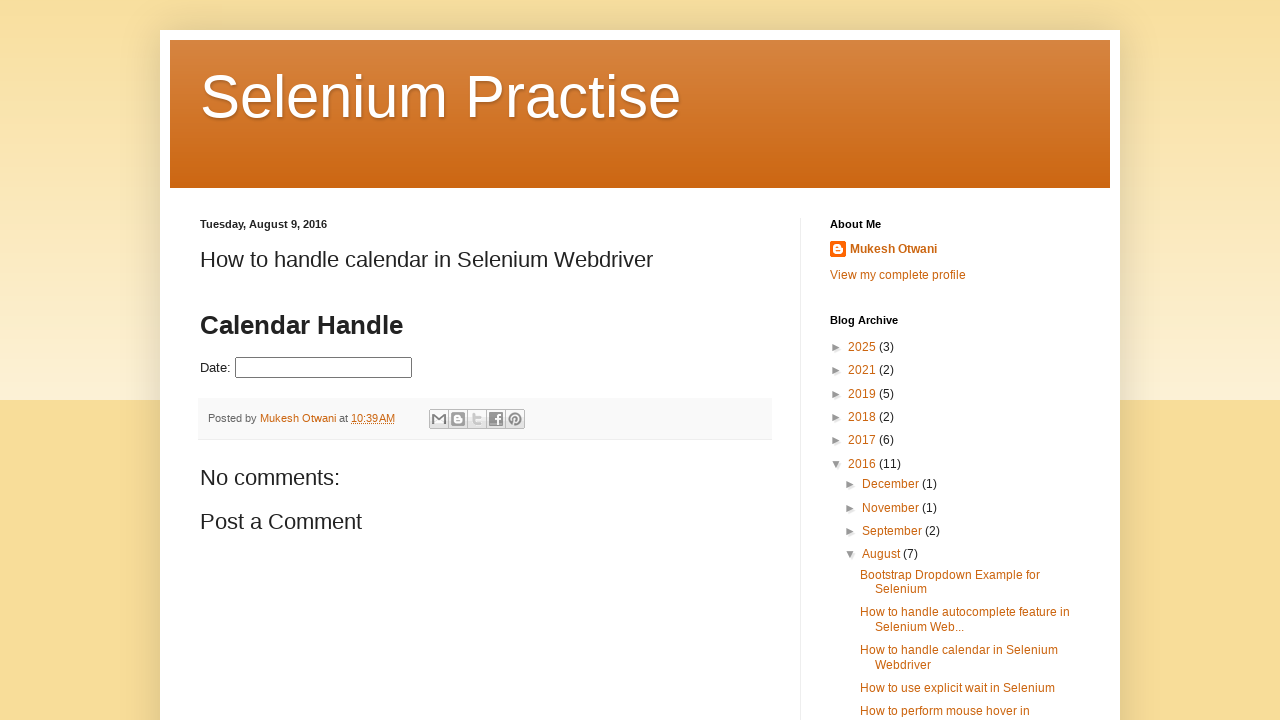

Clicked datepicker to open calendar at (324, 368) on #datepicker
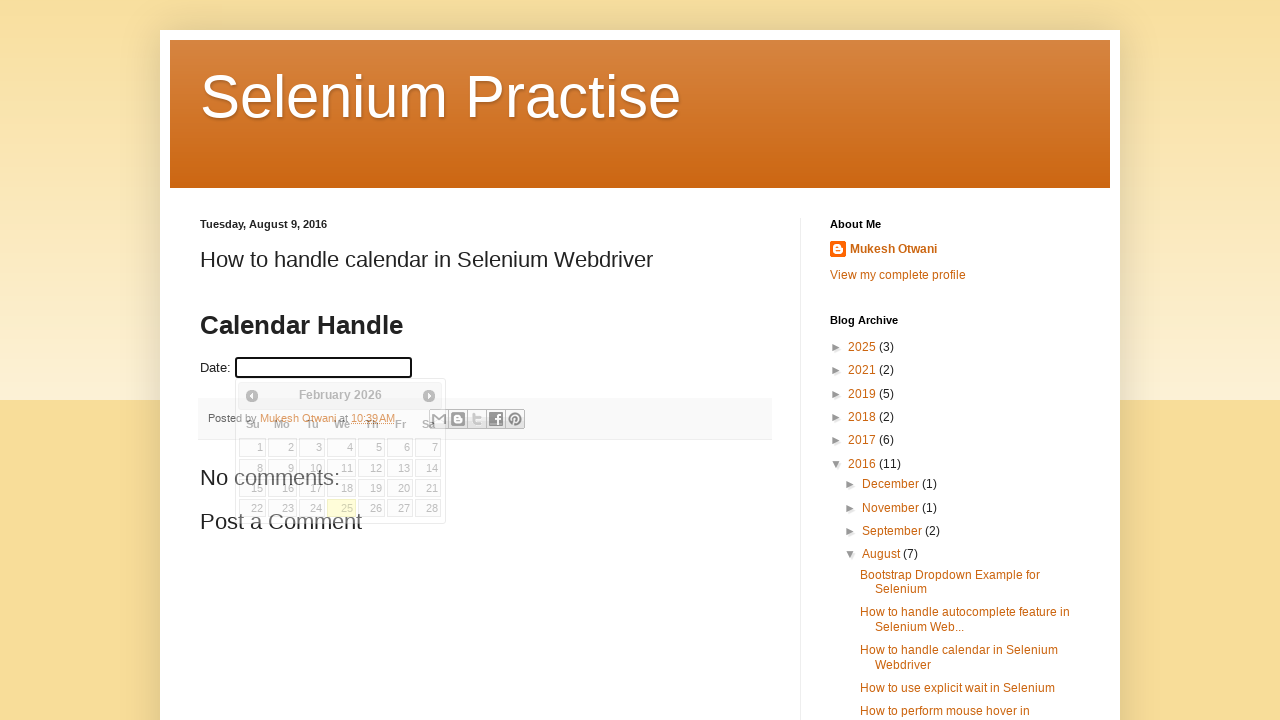

Clicked Next button to navigate to future month (iteration 1) at (429, 396) on xpath=//a[@title='Next']
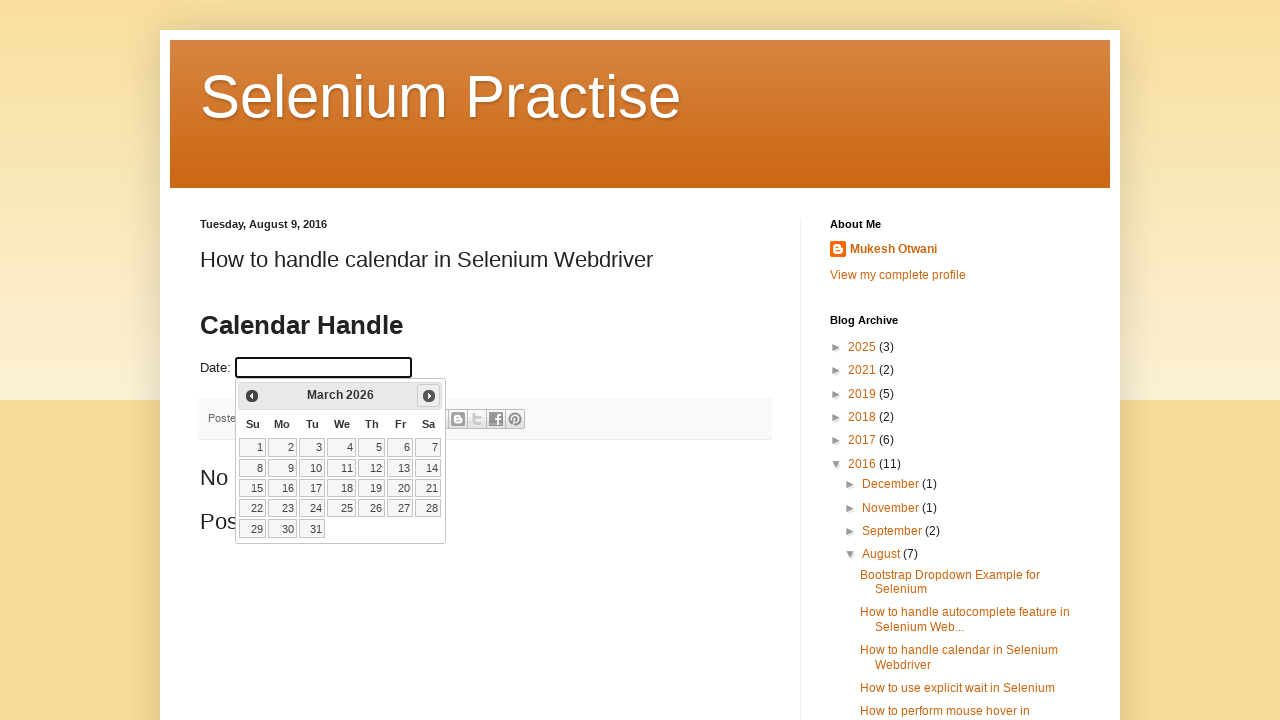

Calendar updated after navigation
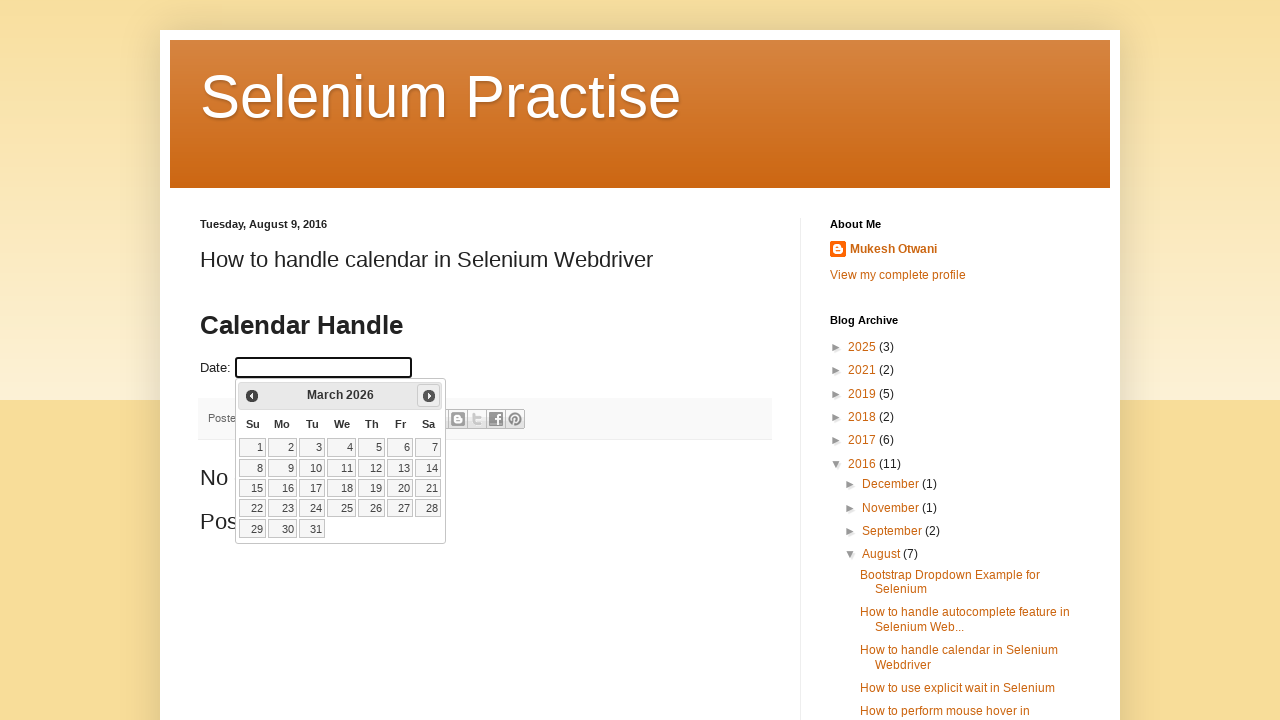

Clicked Next button to navigate to future month (iteration 2) at (429, 396) on xpath=//a[@title='Next']
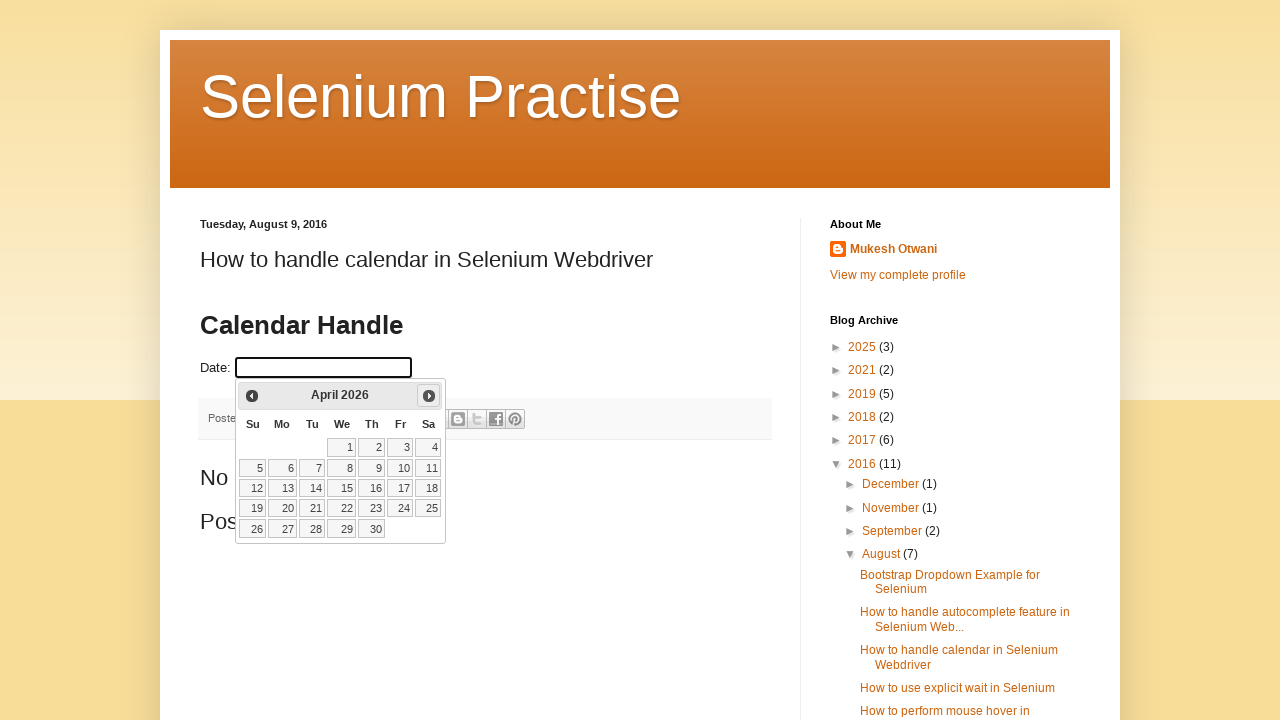

Calendar updated after navigation
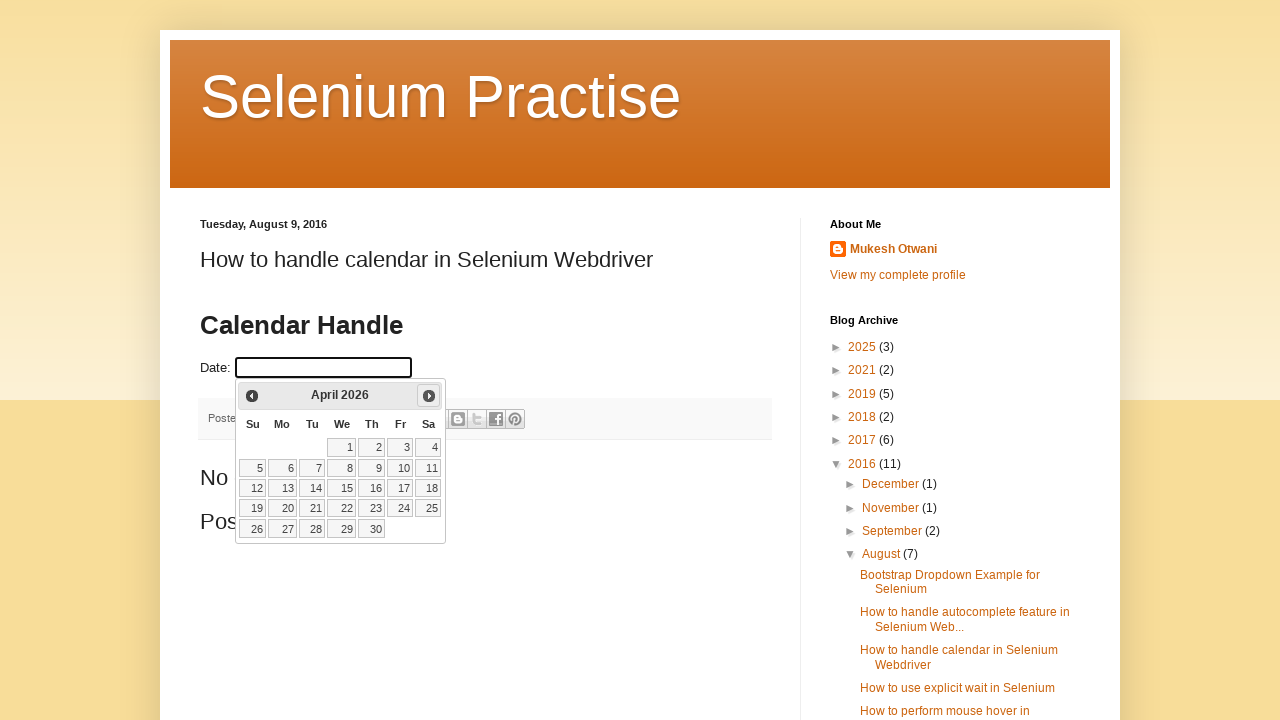

Located all date cells in calendar
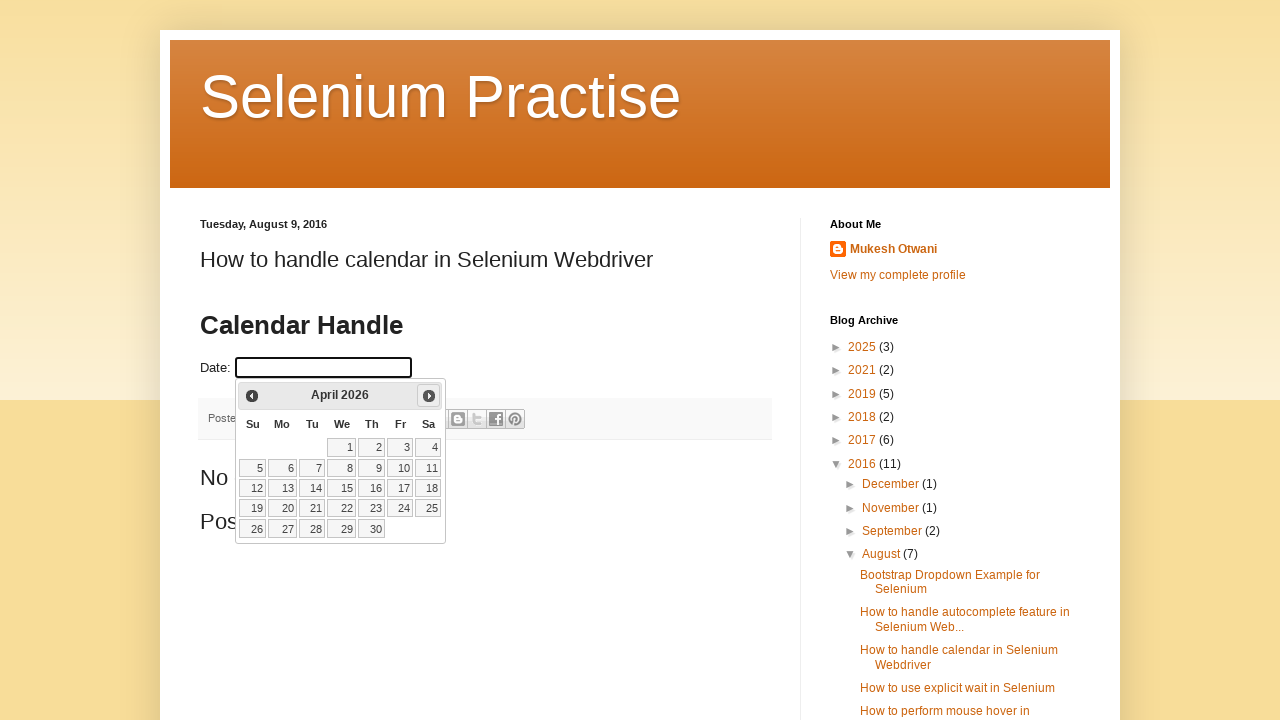

Selected date 20 from calendar at (282, 508) on xpath=//table[@class='ui-datepicker-calendar']//td >> nth=22
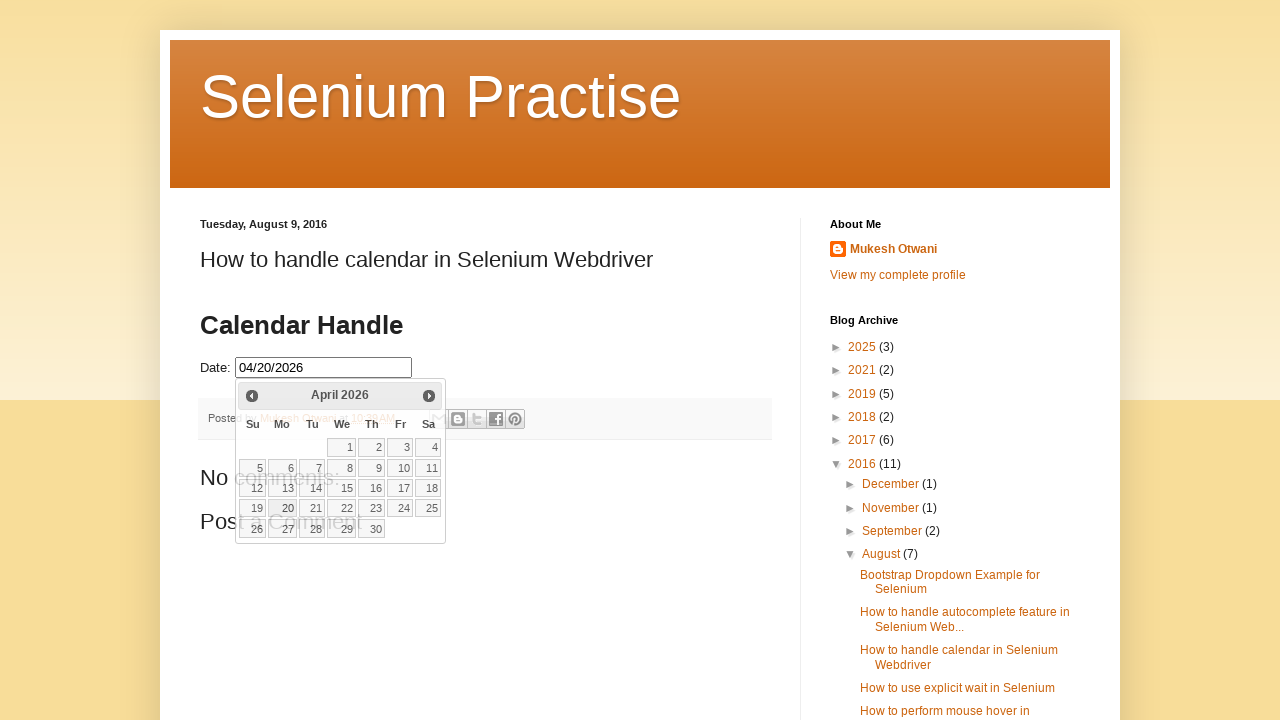

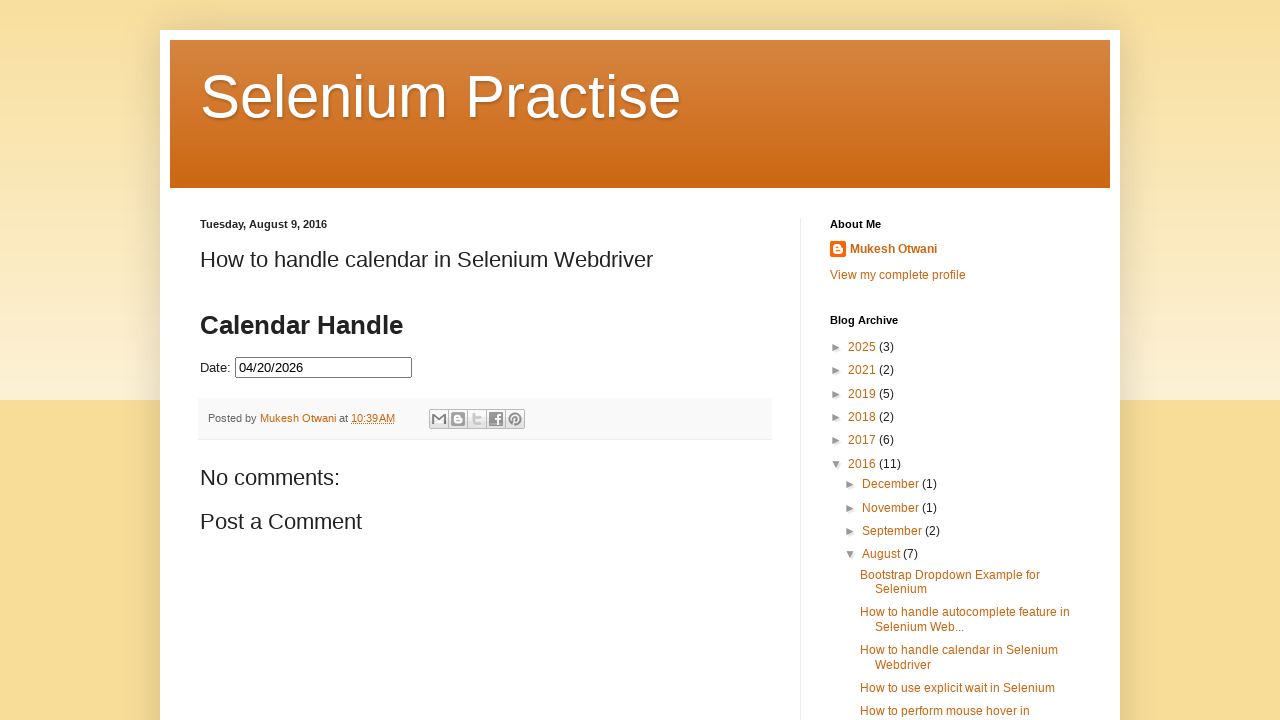